Tests JavaScript prompt dialog by clicking the JS Prompt button, entering text, and accepting it

Starting URL: https://the-internet.herokuapp.com/javascript_alerts

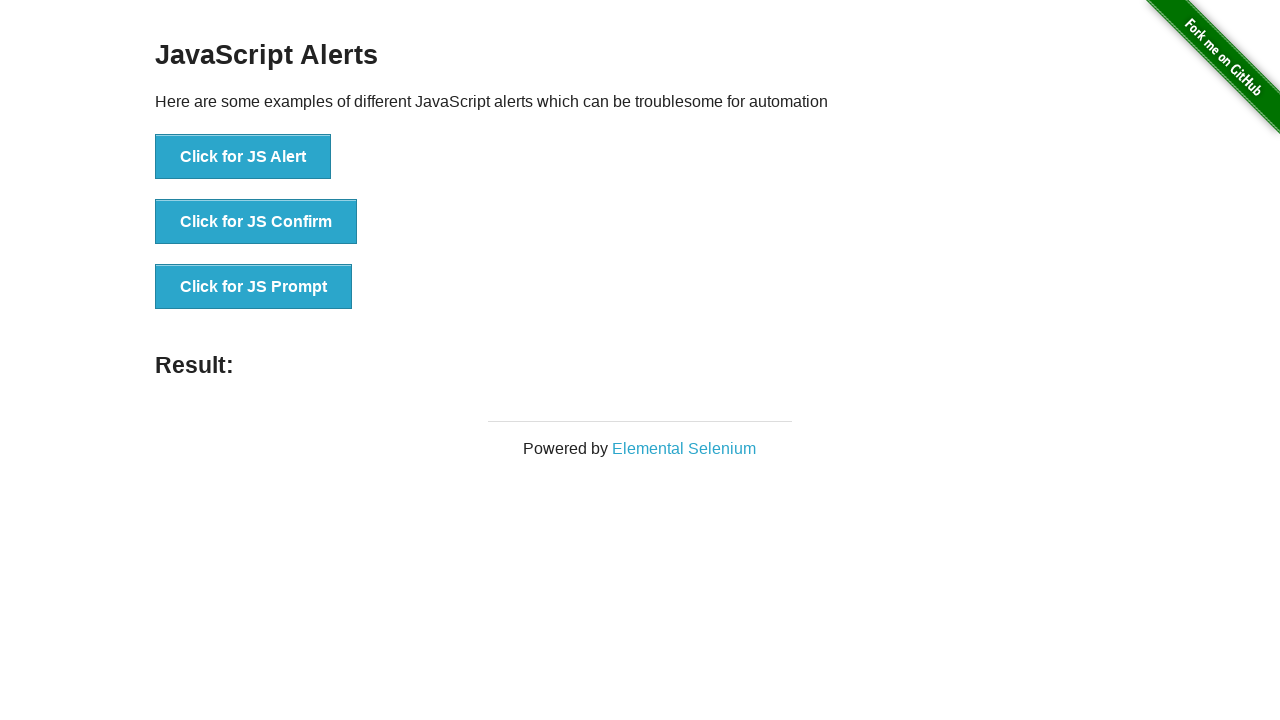

Set up dialog handler to accept prompt with 'Test User Name'
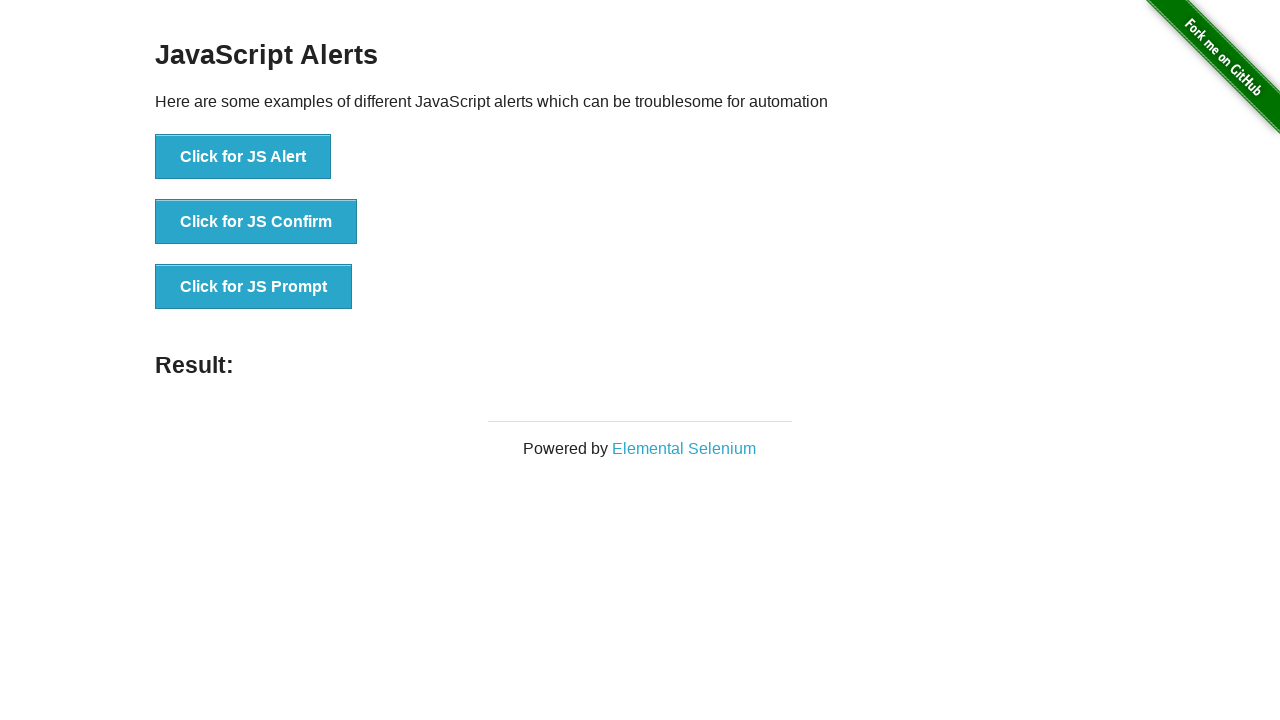

Clicked JS Prompt button at (254, 287) on button[onclick='jsPrompt()']
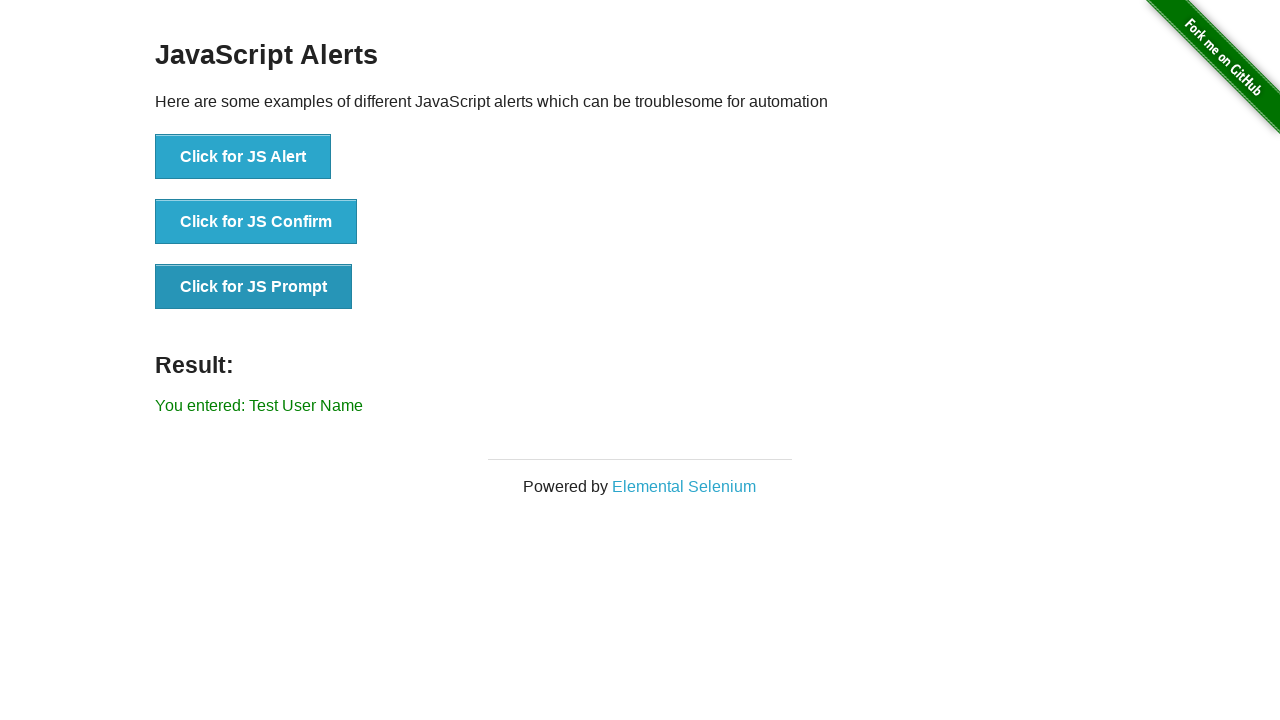

Prompt dialog was accepted and result element appeared
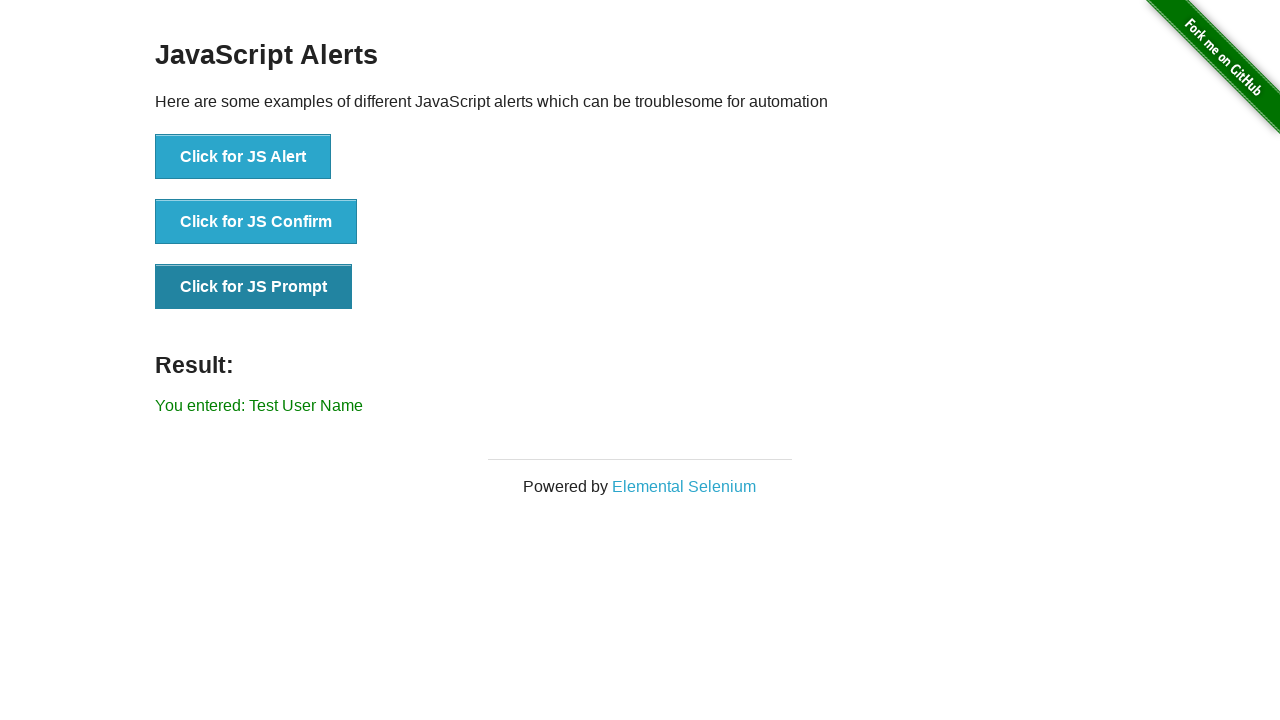

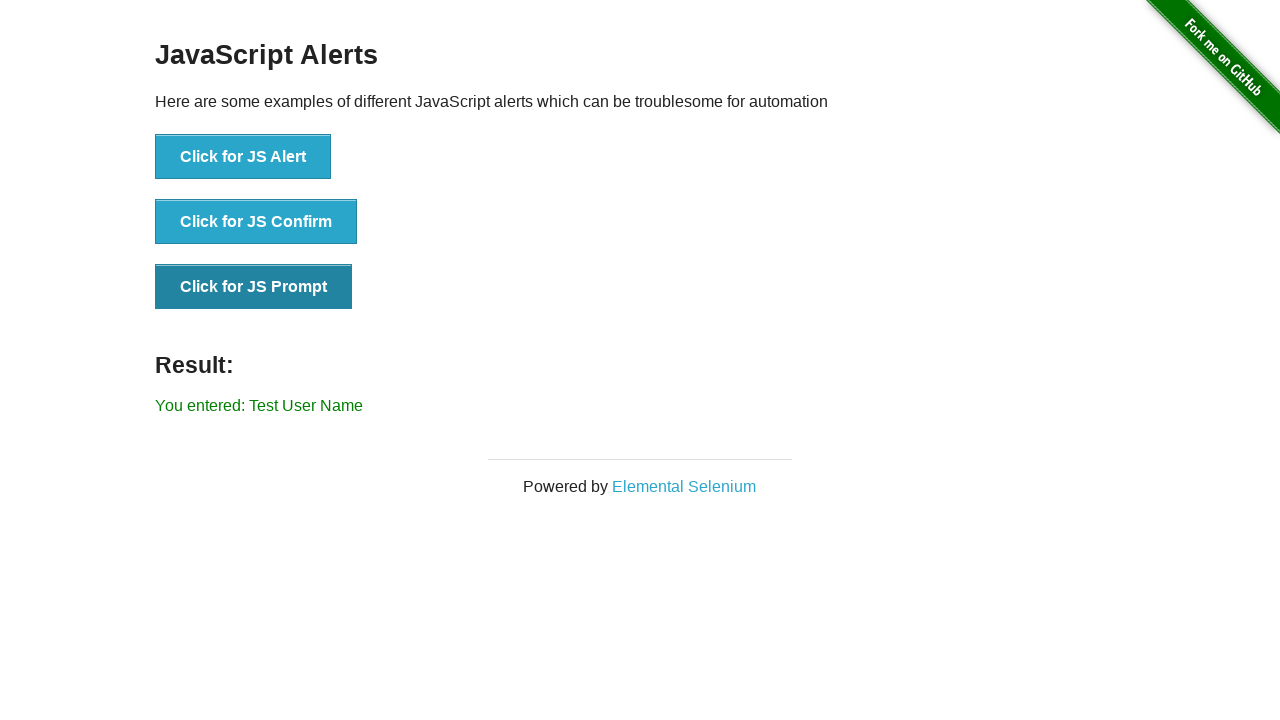